Navigates to GitHub homepage and clicks on a header menu link

Starting URL: https://github.com/

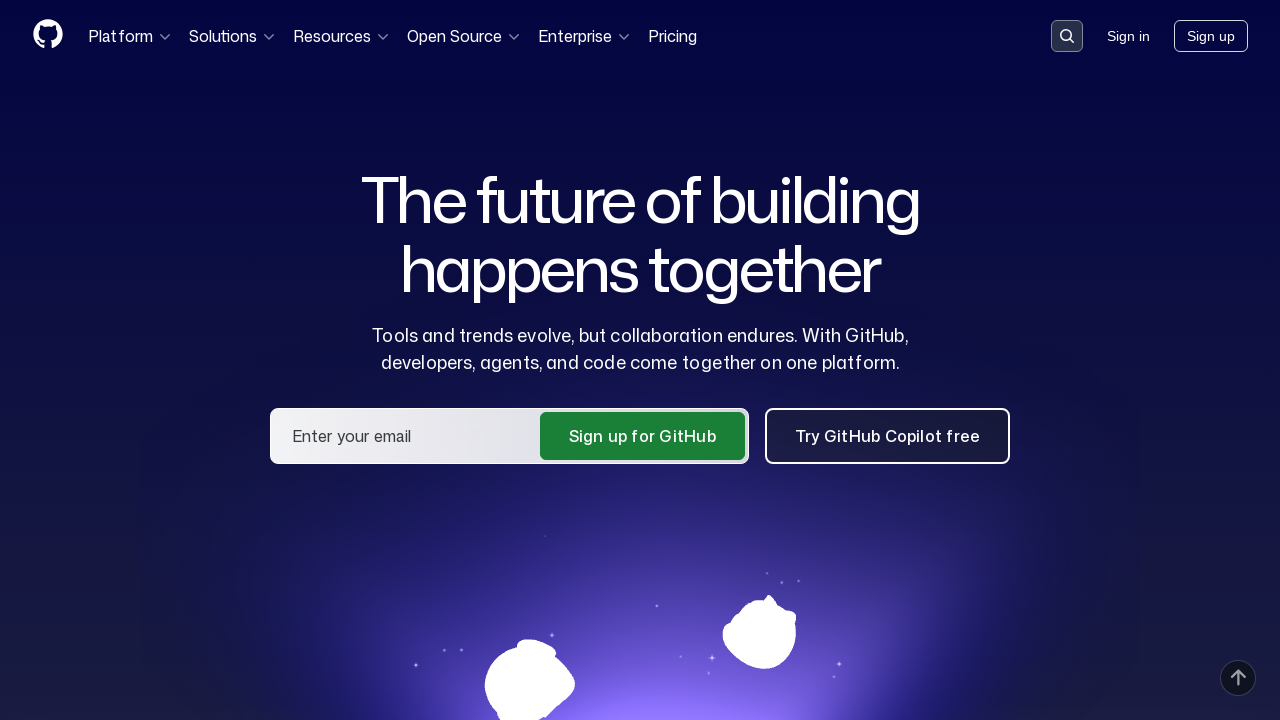

Navigated to GitHub homepage
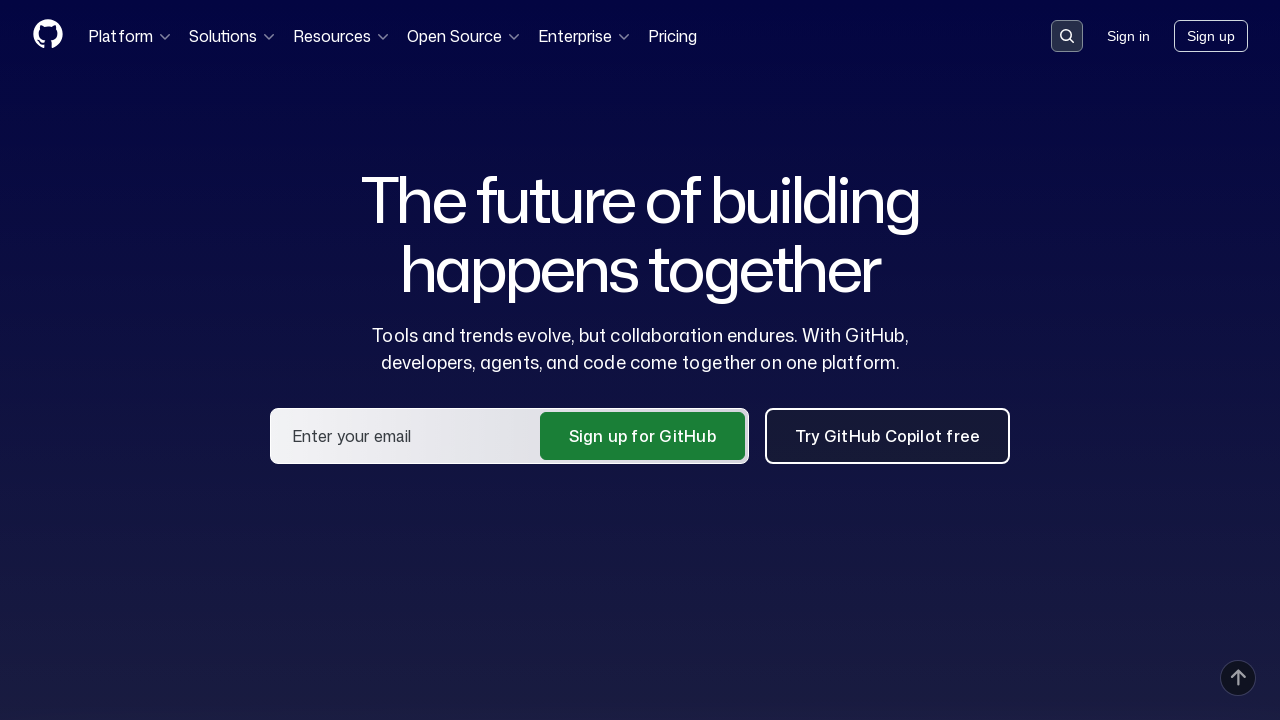

Clicked on header menu link at (1122, 36) on xpath=//div[@class='position-relative HeaderMenu-link-wrap d-lg-inline-block']
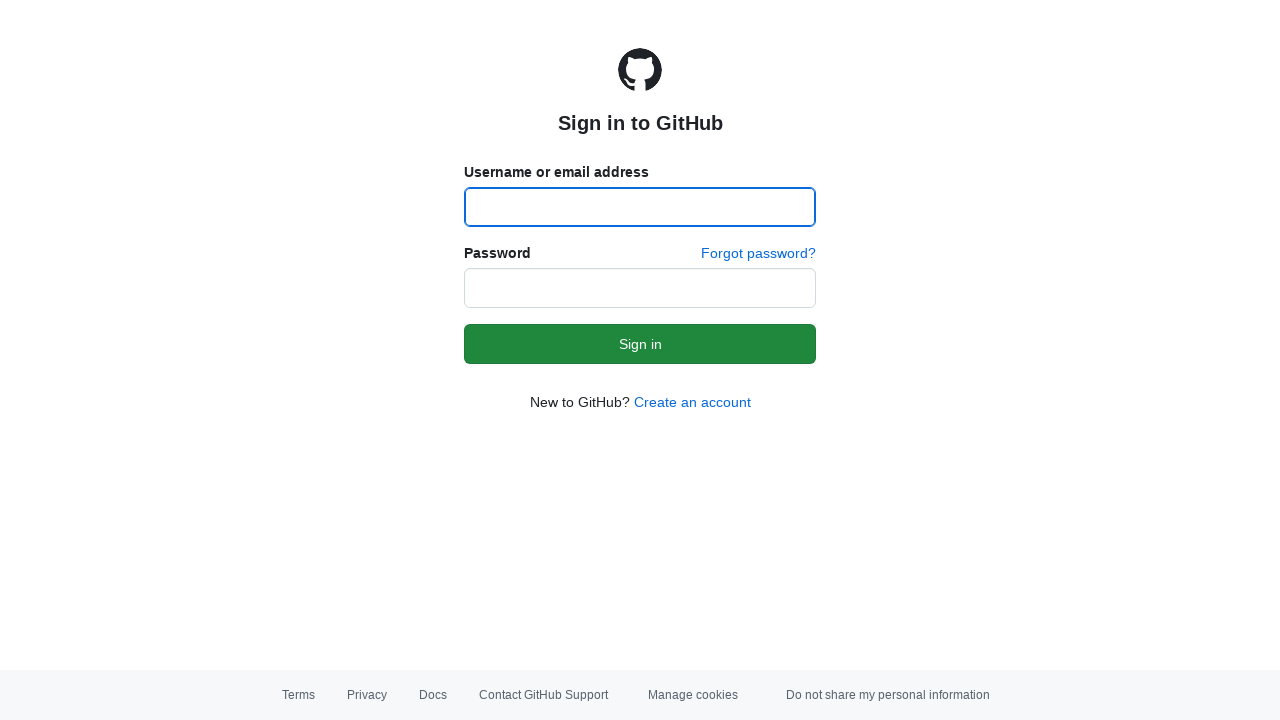

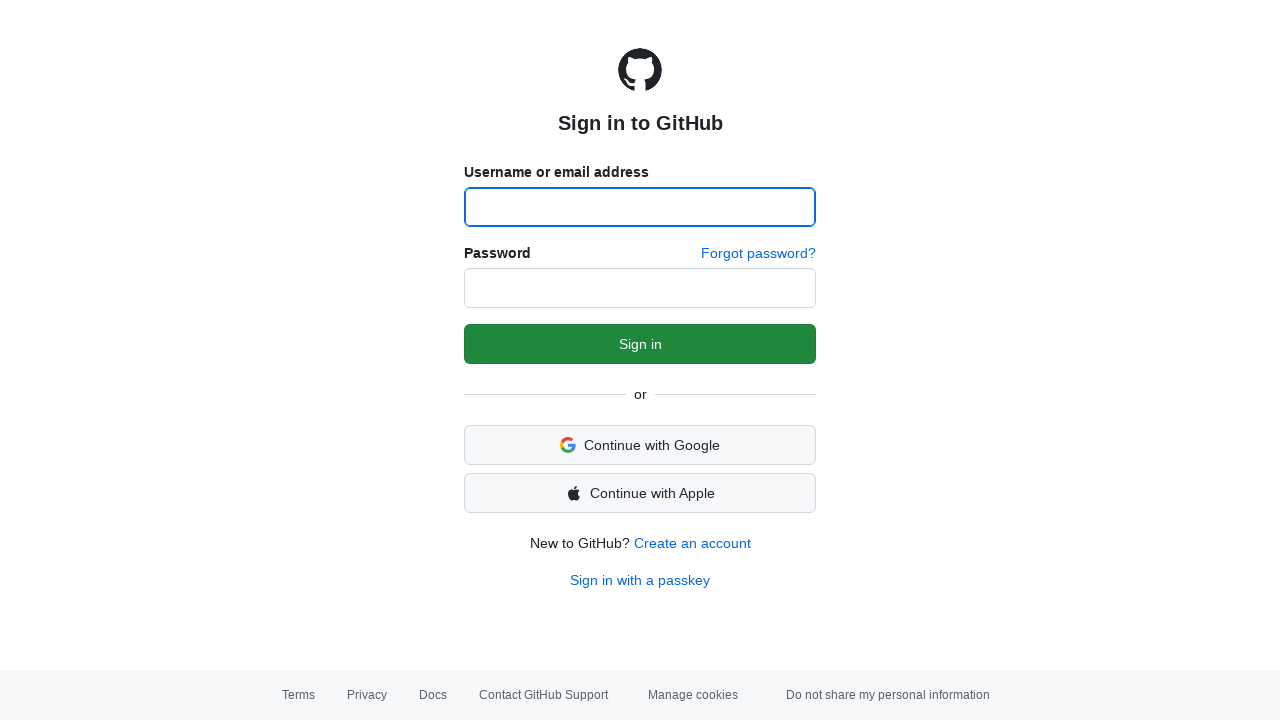